Tests checkbox interaction by clicking a checkbox twice (selecting and deselecting), counting all checkboxes on the page, and selecting an option from a dropdown menu

Starting URL: https://rahulshettyacademy.com/AutomationPractice/

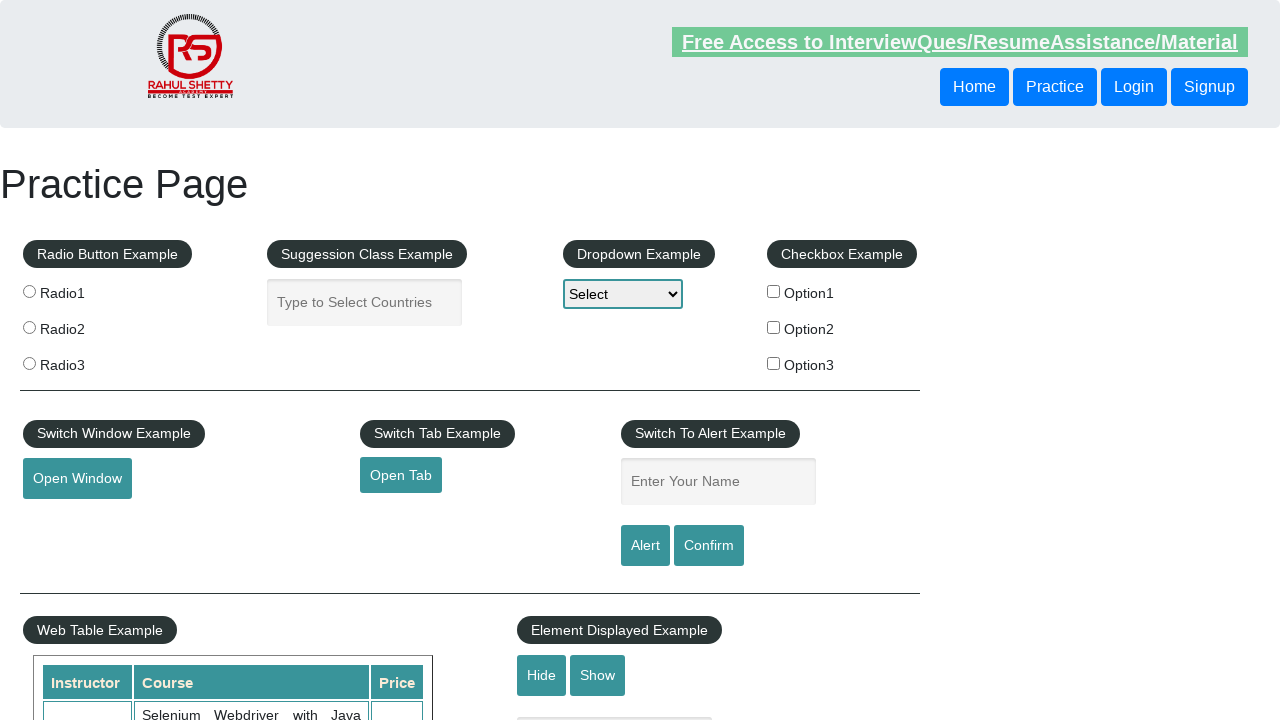

Clicked checkbox option 1 to select it at (774, 291) on input#checkBoxOption1
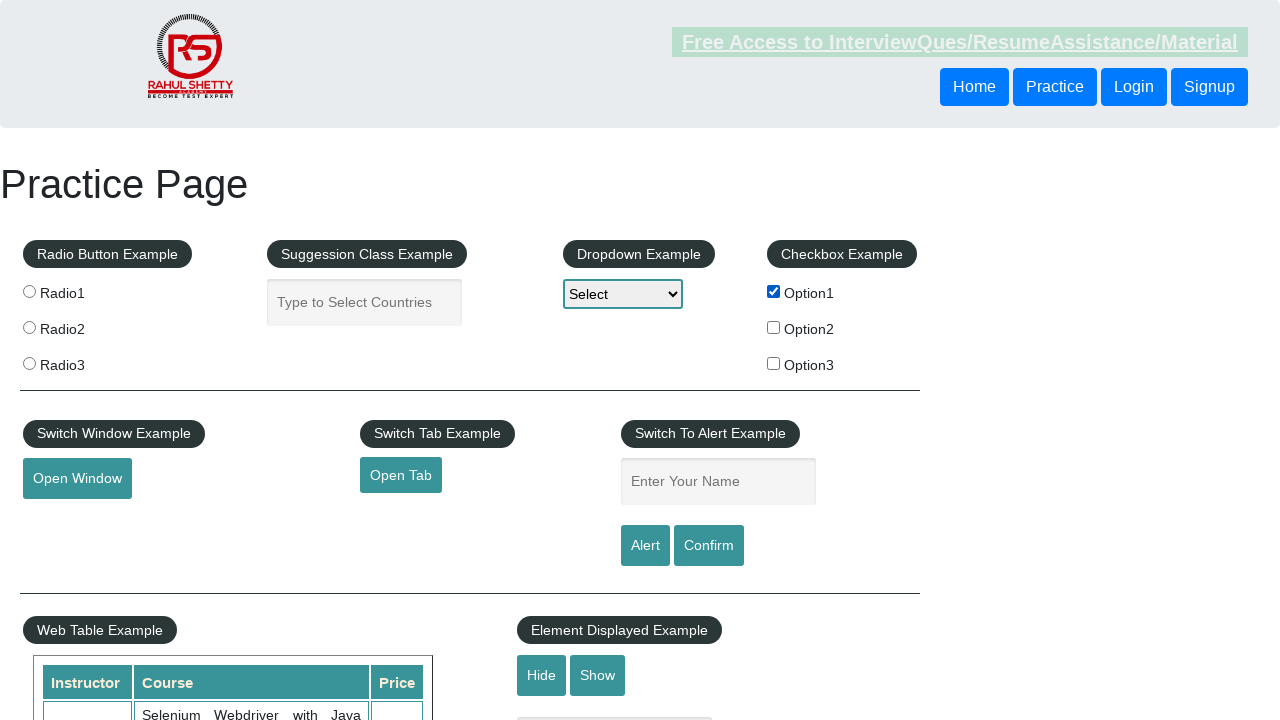

Clicked checkbox option 1 again to deselect it at (774, 291) on input#checkBoxOption1
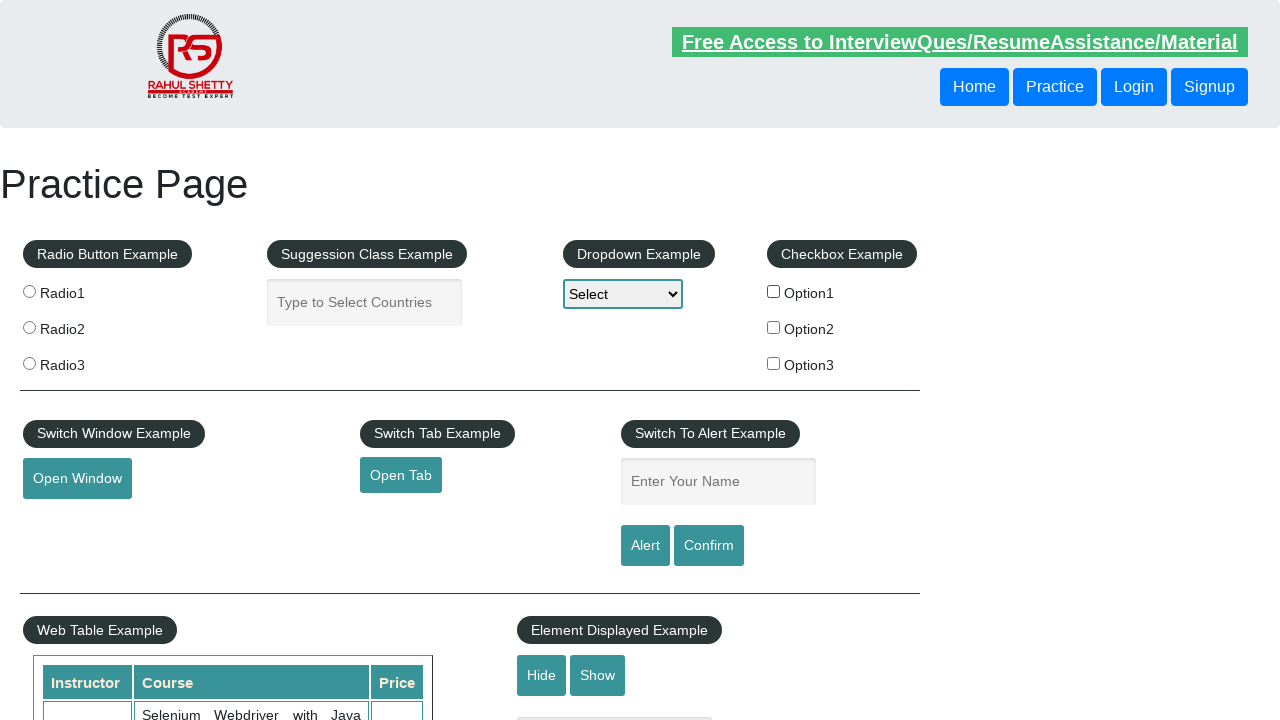

Clicked dropdown to open it at (623, 294) on #dropdown-class-example
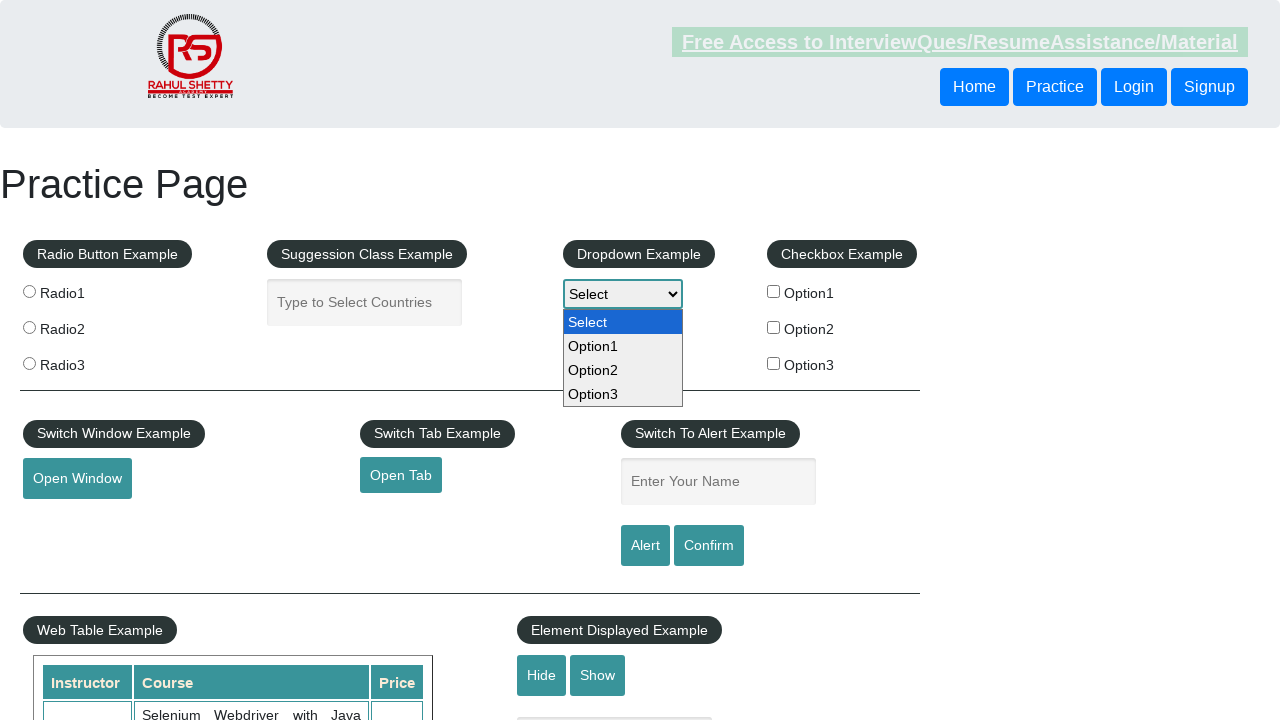

Selected Option 3 from dropdown menu on #dropdown-class-example
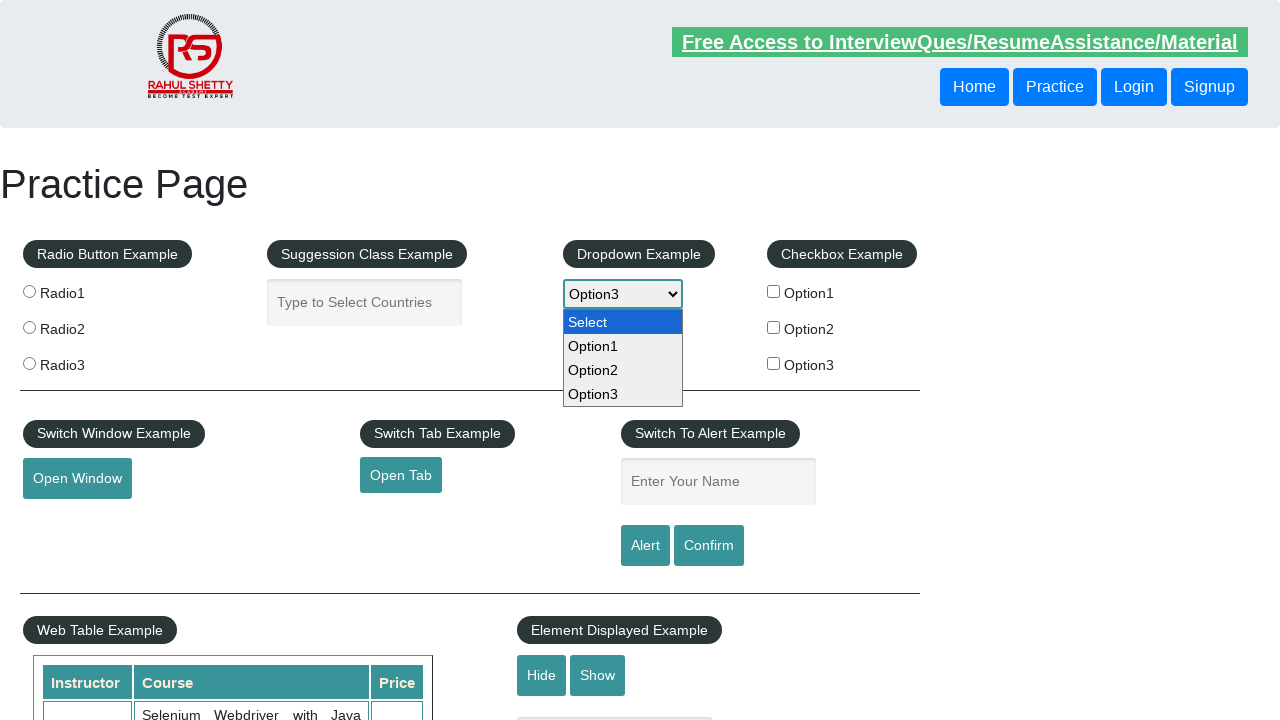

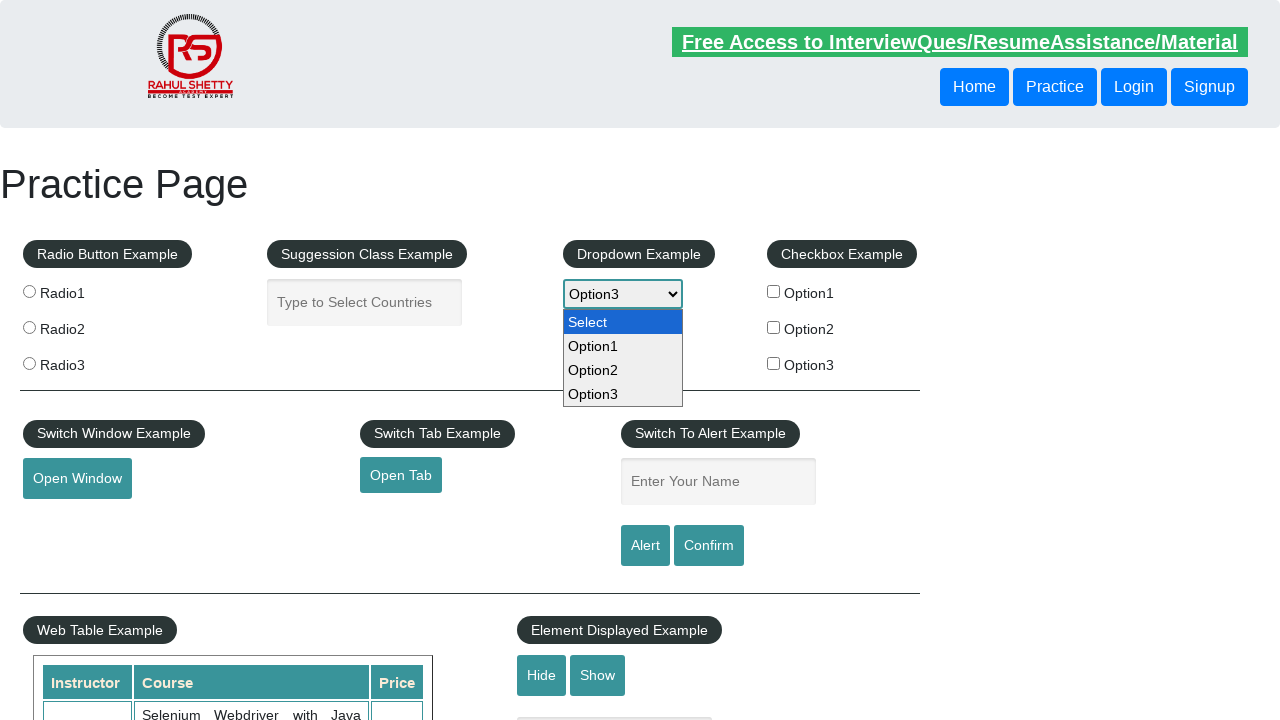